Tests JavaScript alert handling by clicking a button that triggers an alert, reading the alert text, and accepting the alert dialog.

Starting URL: http://tizag.com/javascriptT/javascriptalert.php

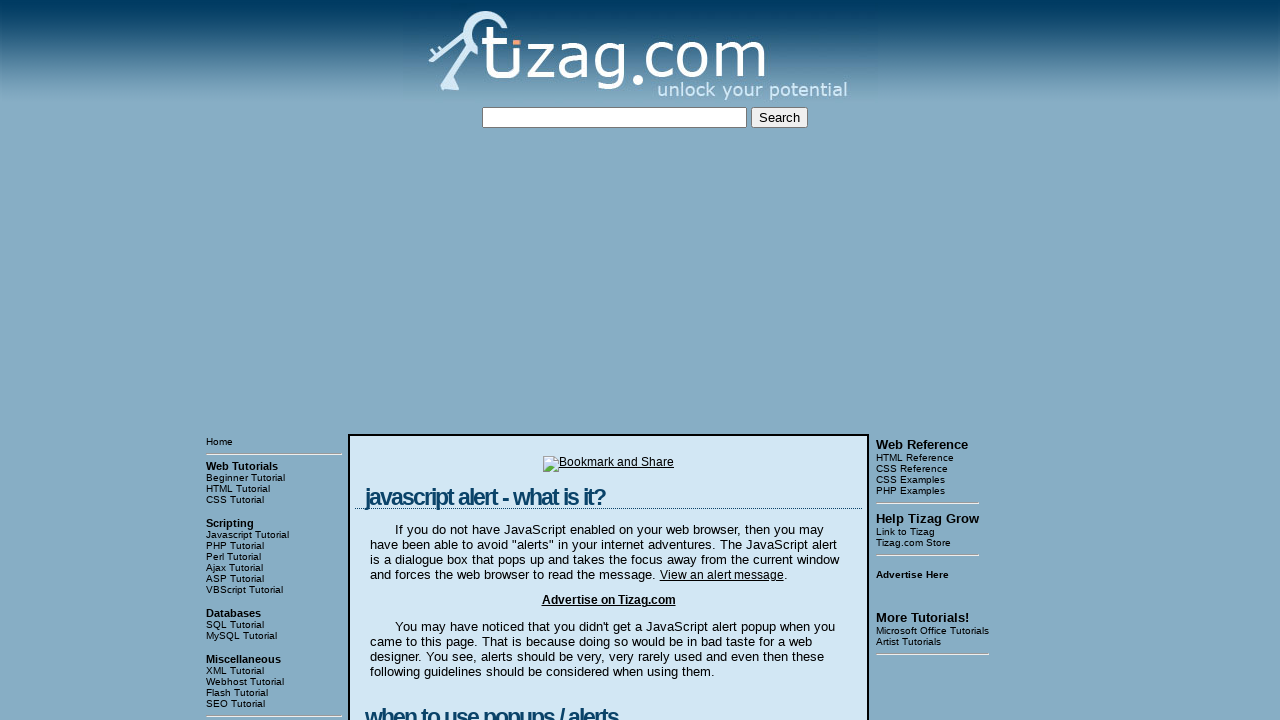

Set up dialog handler to accept alerts
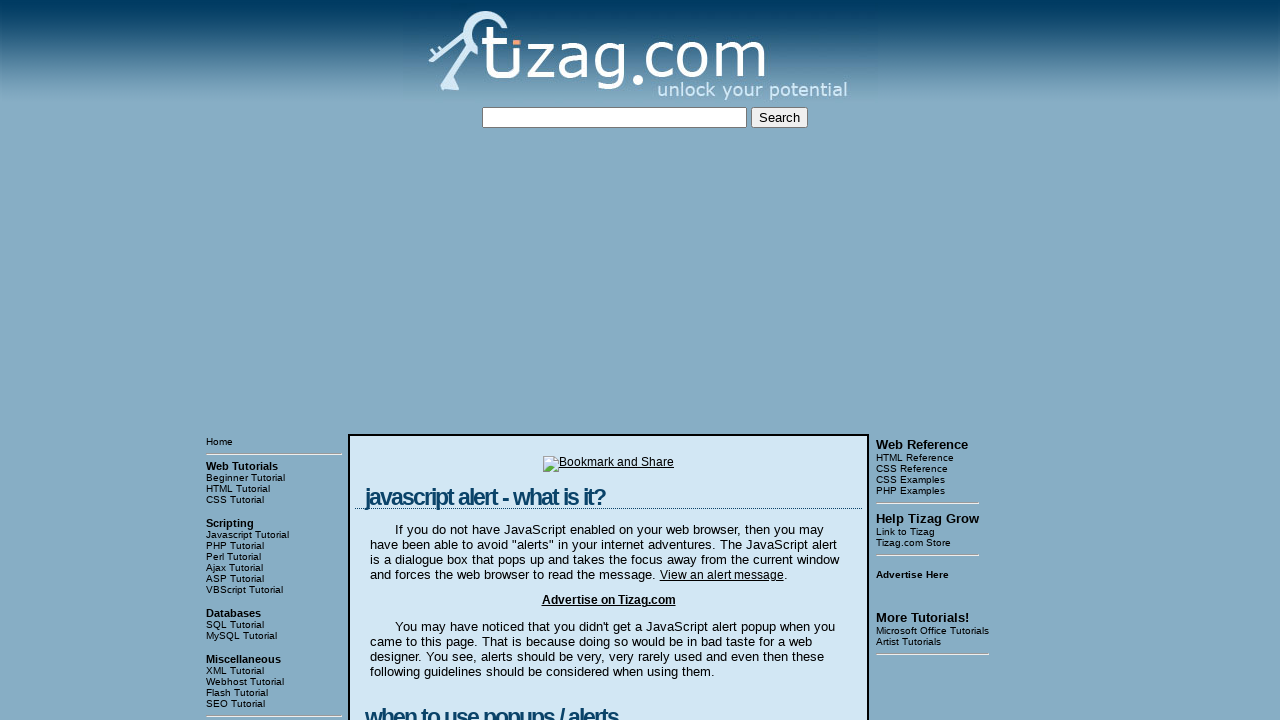

Clicked button to trigger JavaScript alert at (428, 361) on xpath=//html/body/table[3]/tbody/tr[1]/td[2]/table/tbody/tr/td/div[4]/form/input
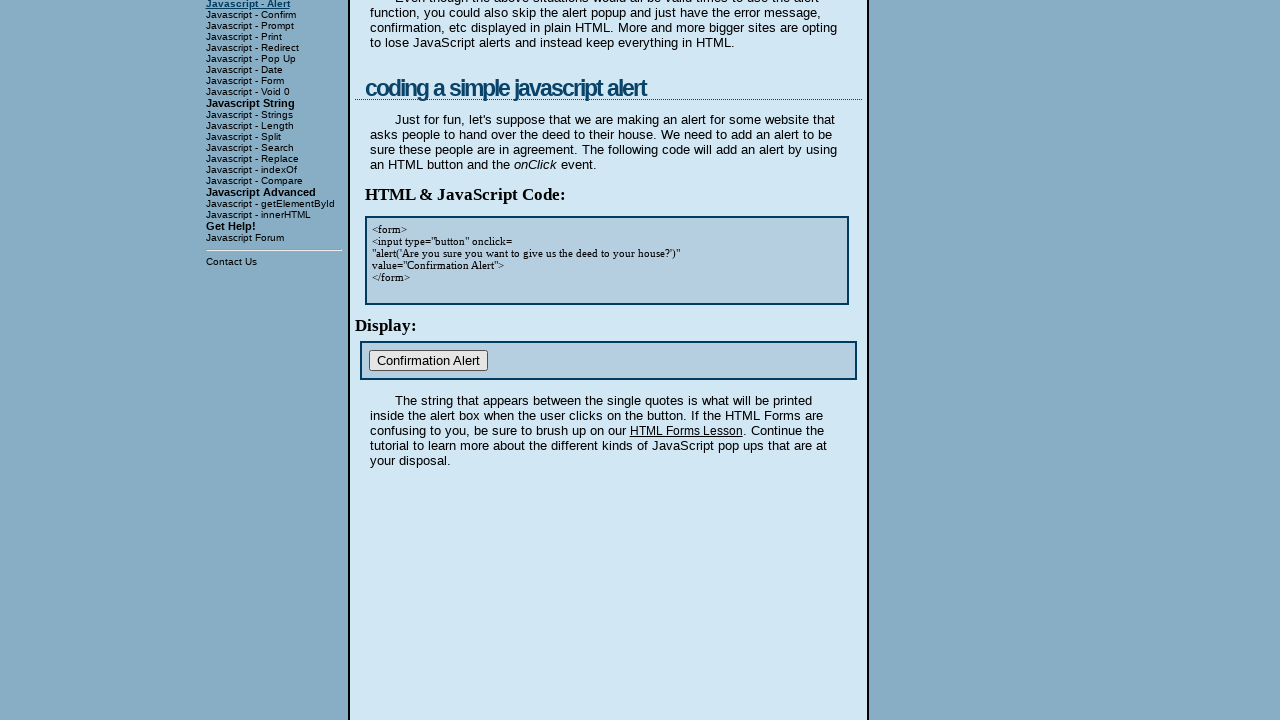

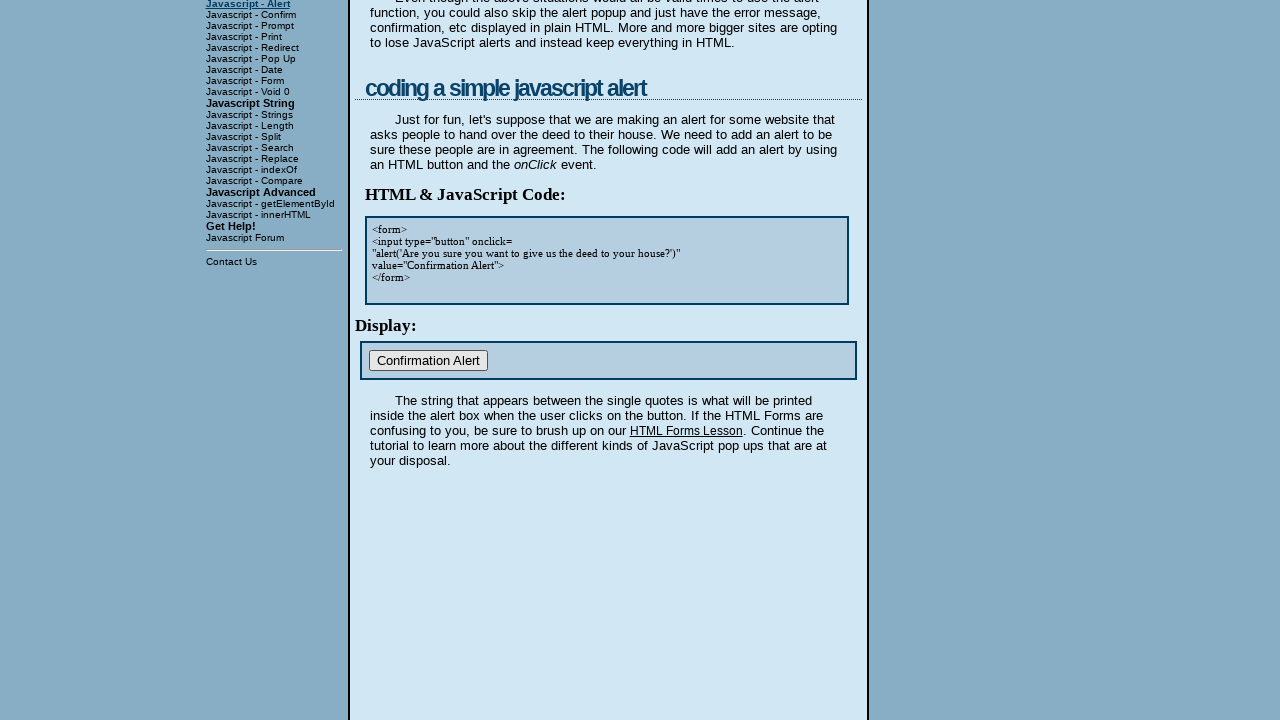